Tests checkbox selection functionality by finding all checkboxes with a specific ID pattern and clicking each one to select them

Starting URL: https://selectorshub.com/xpath-practice-page/

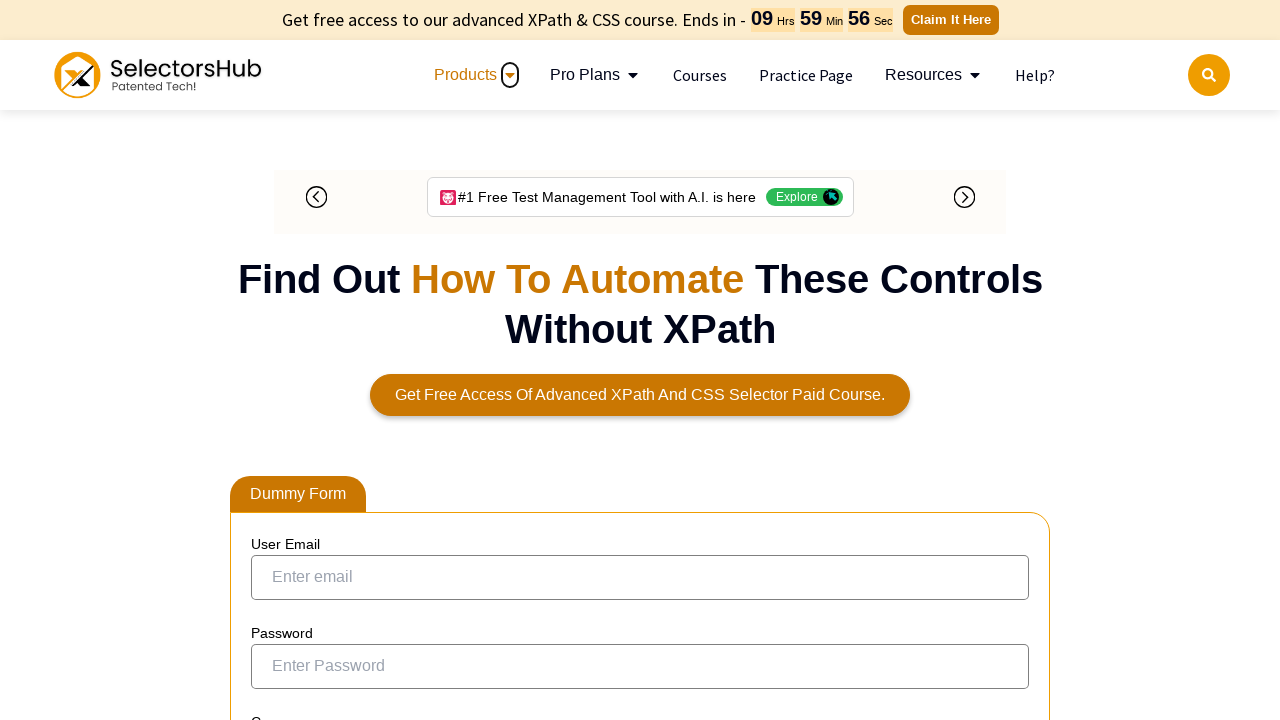

Waited for checkboxes with ID pattern 'ohrmList_chkSelectRecord_' to be available
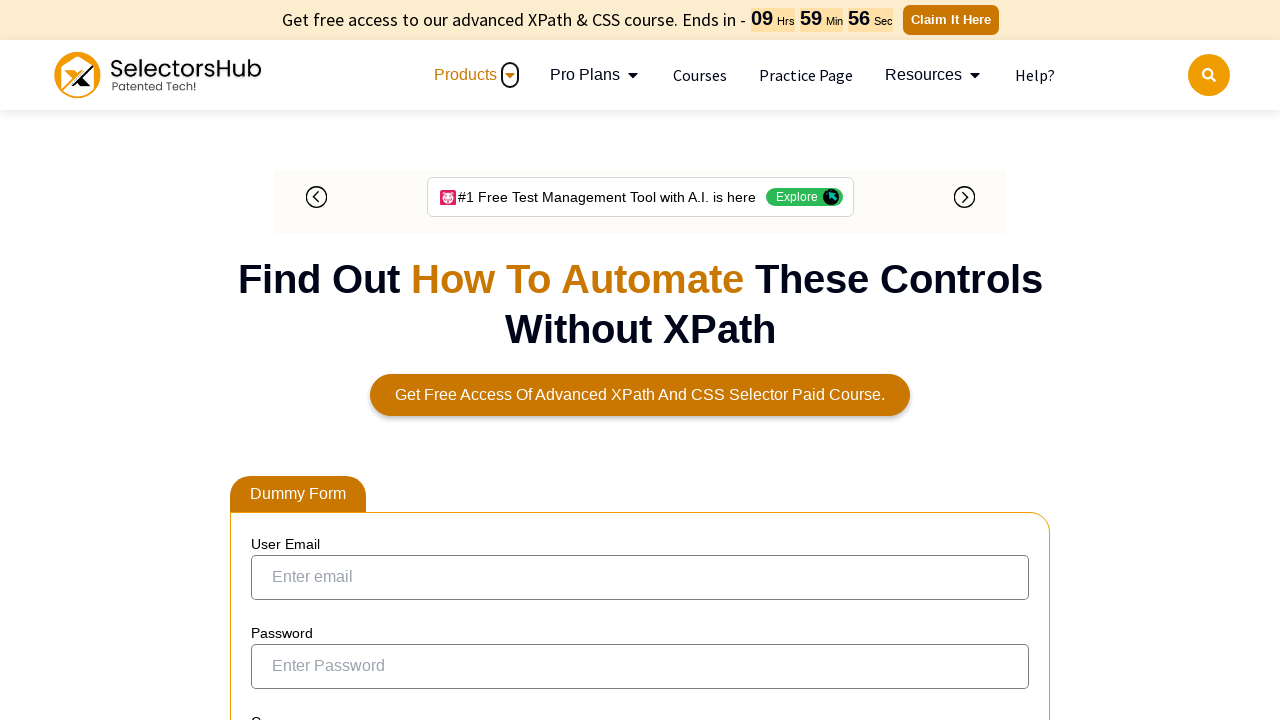

Located all checkboxes matching the ID pattern
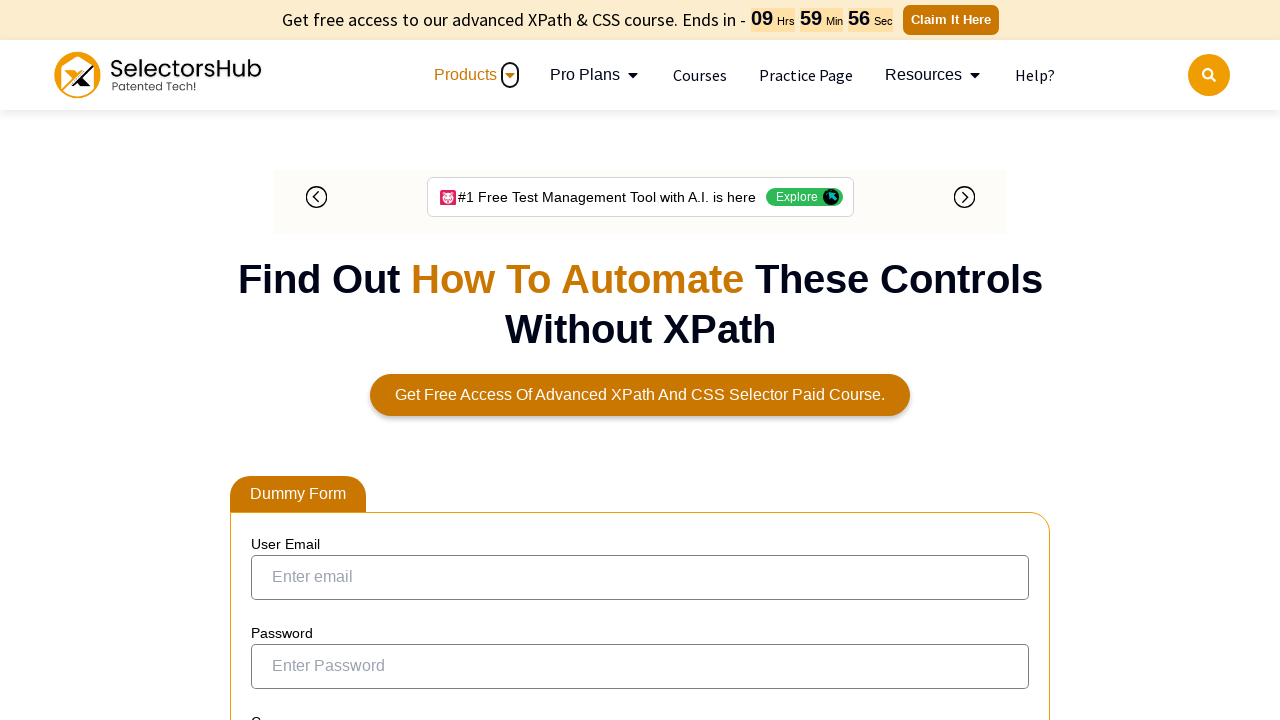

Retrieved checkbox count: 6 checkboxes found
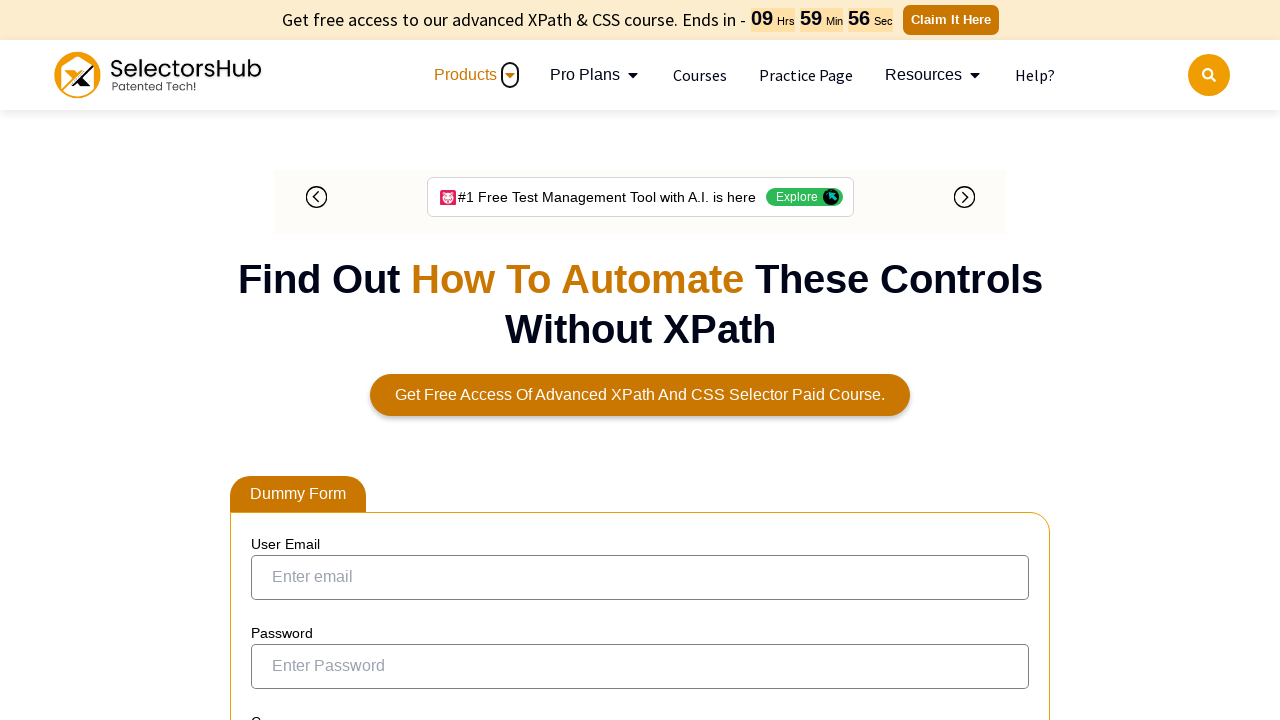

Clicked checkbox 1 of 6 to select it at (274, 360) on input[id*='ohrmList_chkSelectRecord_'] >> nth=0
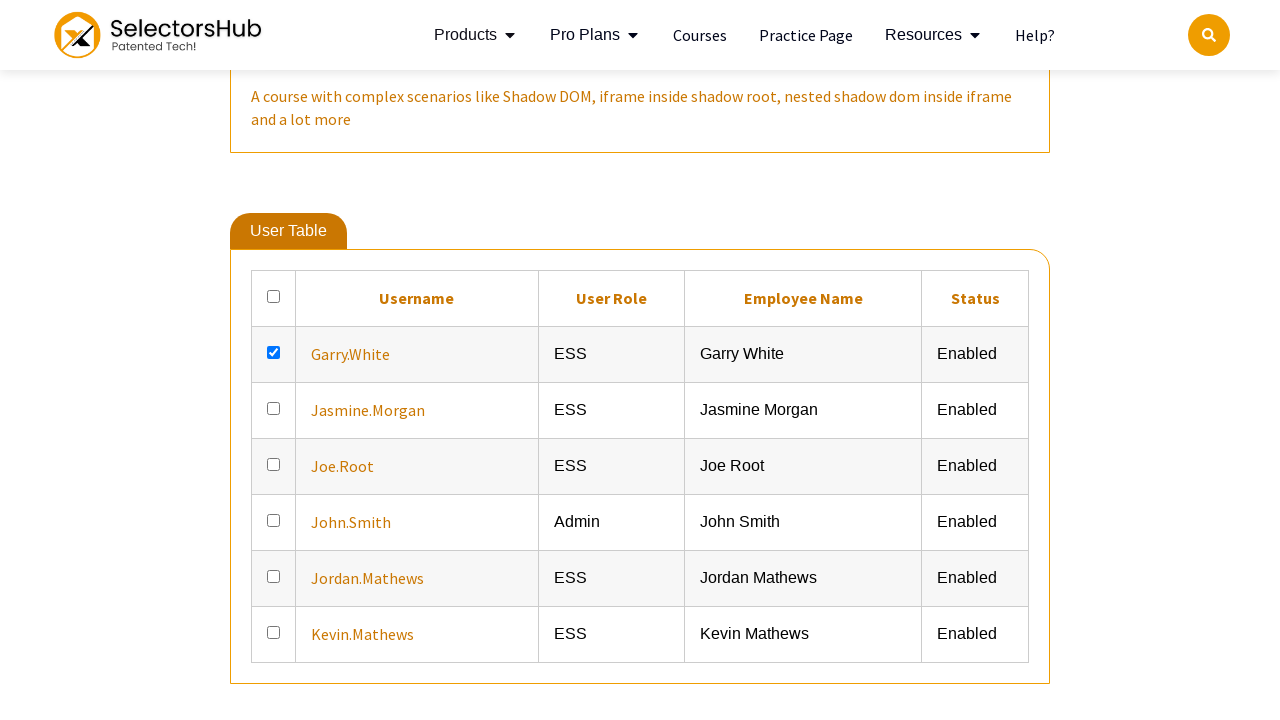

Clicked checkbox 2 of 6 to select it at (274, 408) on input[id*='ohrmList_chkSelectRecord_'] >> nth=1
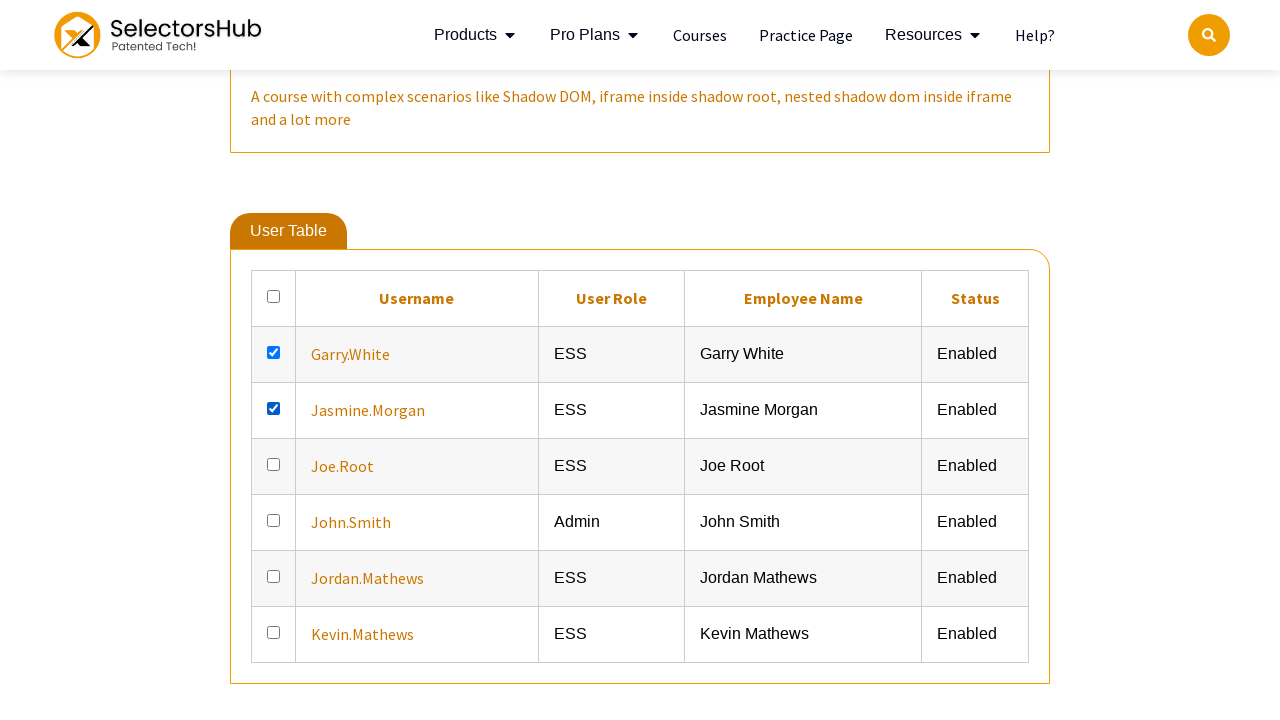

Clicked checkbox 3 of 6 to select it at (274, 464) on input[id*='ohrmList_chkSelectRecord_'] >> nth=2
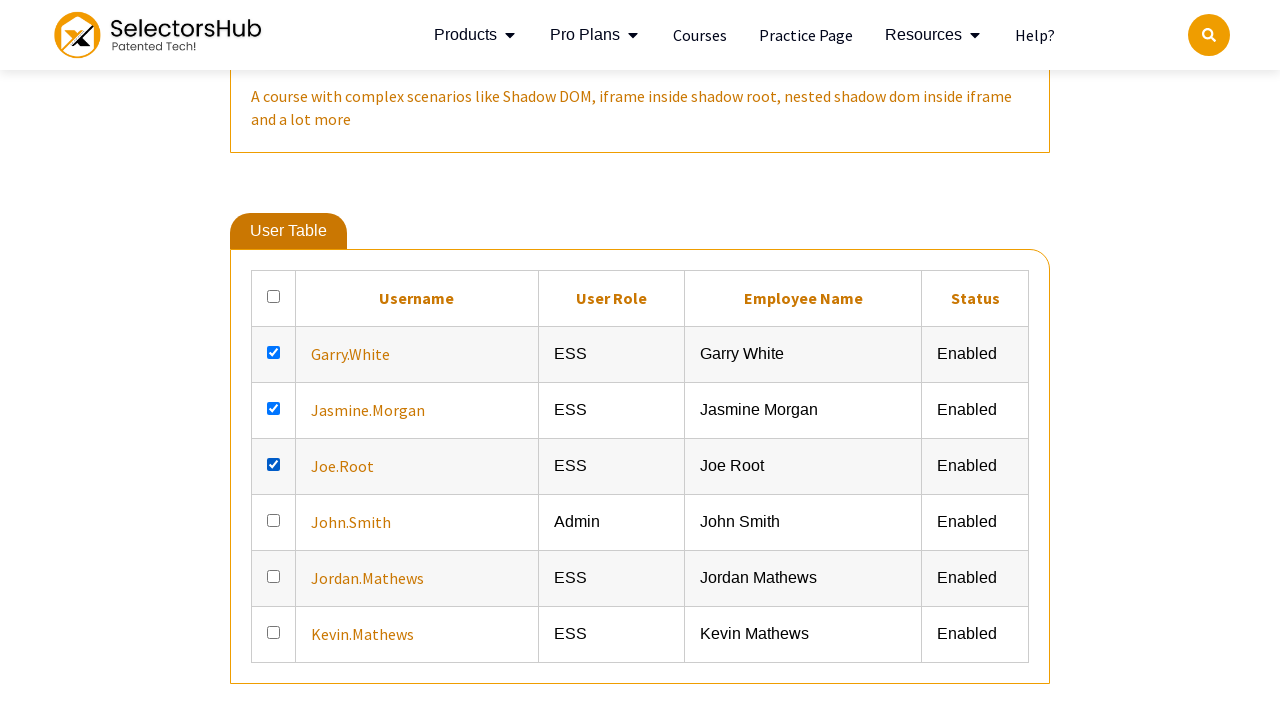

Clicked checkbox 4 of 6 to select it at (274, 520) on input[id*='ohrmList_chkSelectRecord_'] >> nth=3
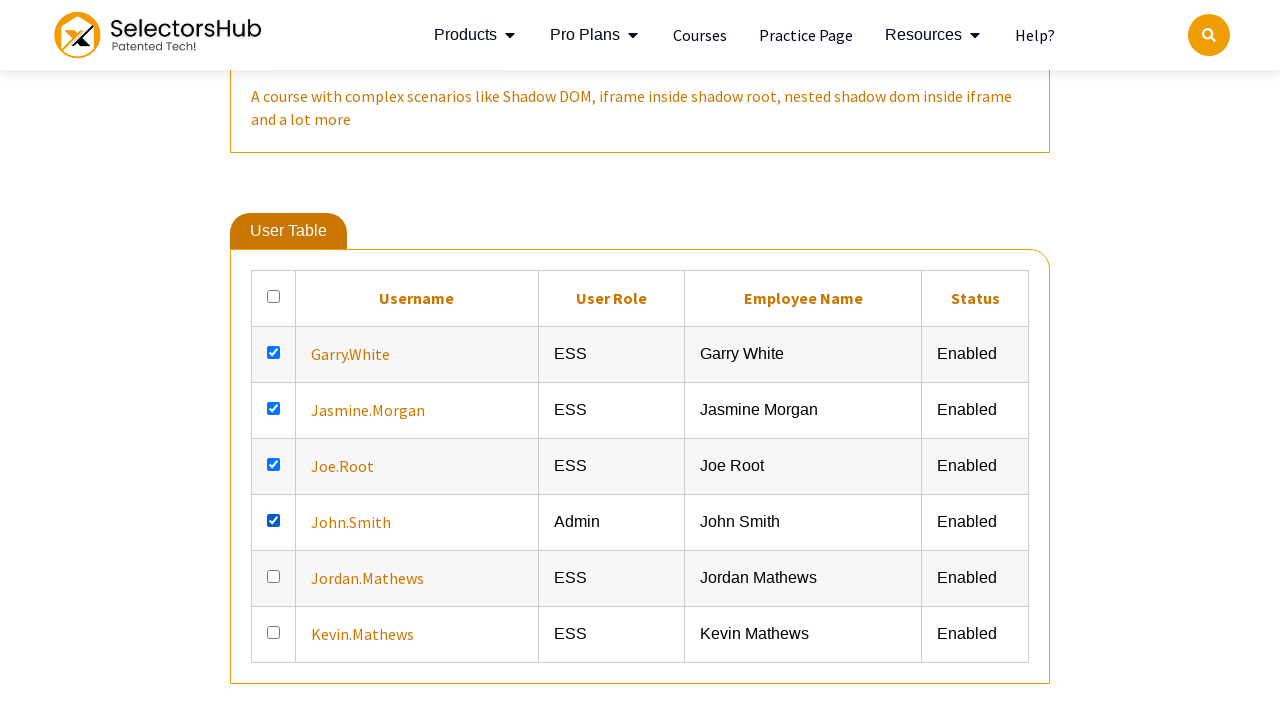

Clicked checkbox 5 of 6 to select it at (274, 576) on input[id*='ohrmList_chkSelectRecord_'] >> nth=4
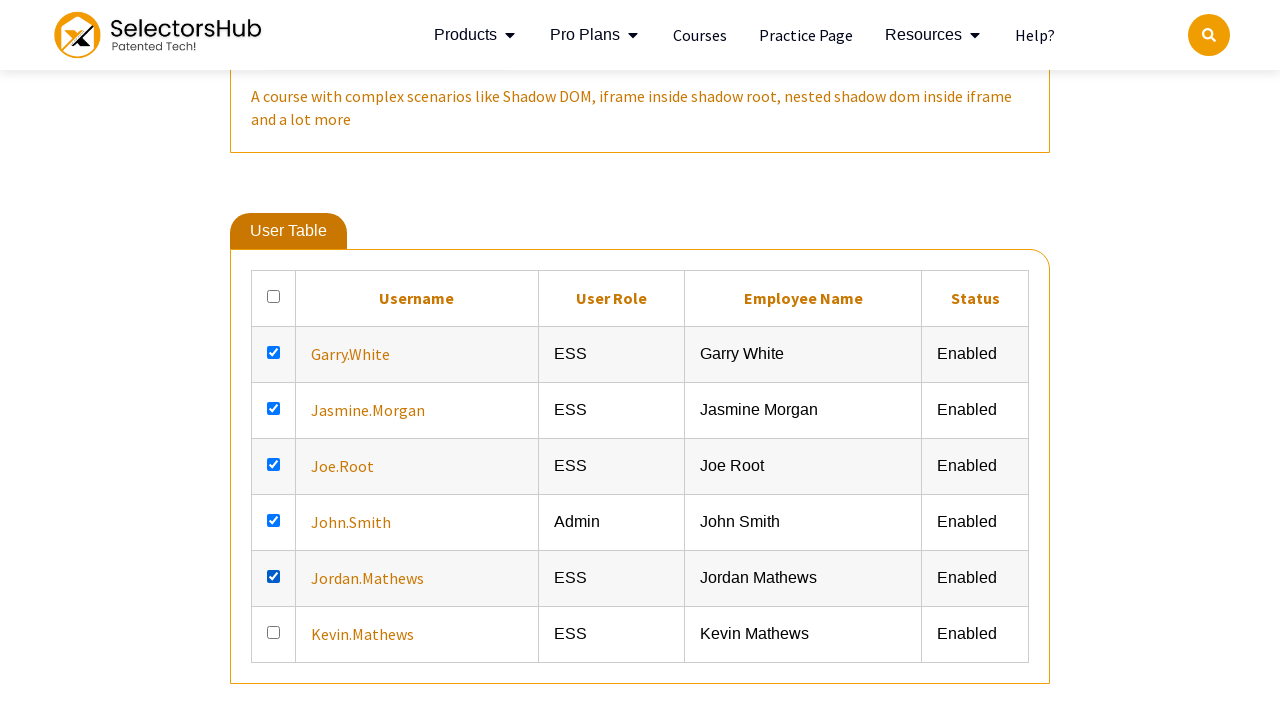

Clicked checkbox 6 of 6 to select it at (274, 632) on input[id*='ohrmList_chkSelectRecord_'] >> nth=5
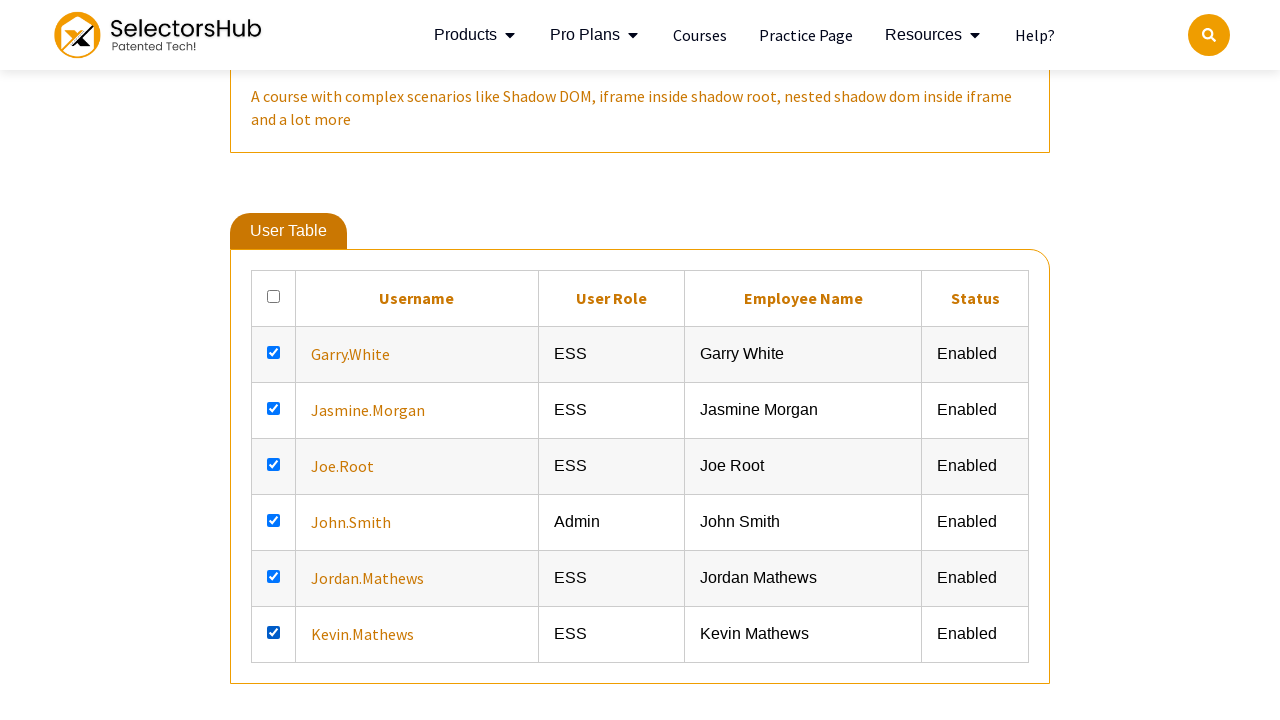

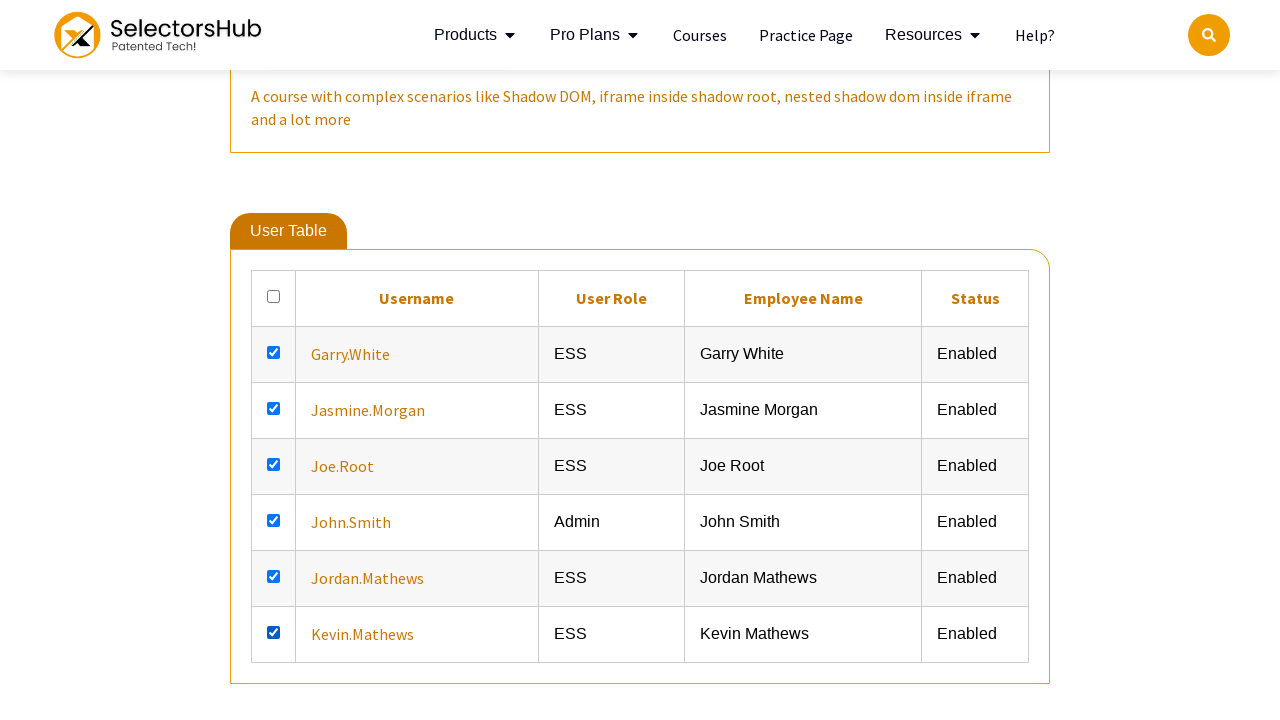